Navigates to the TutorialsPoint Selenium practice page for web tables and waits for the page to load.

Starting URL: https://www.tutorialspoint.com/selenium/practice/webtables.php

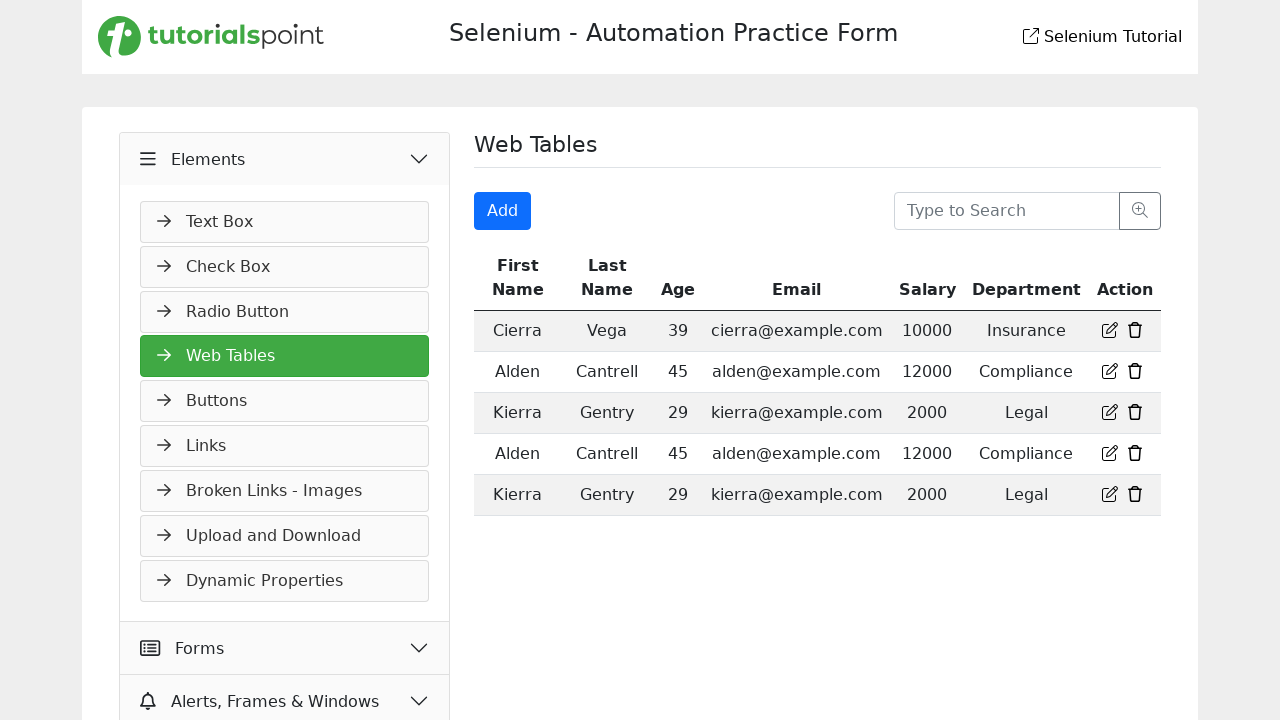

Navigated to TutorialsPoint Selenium practice page for web tables
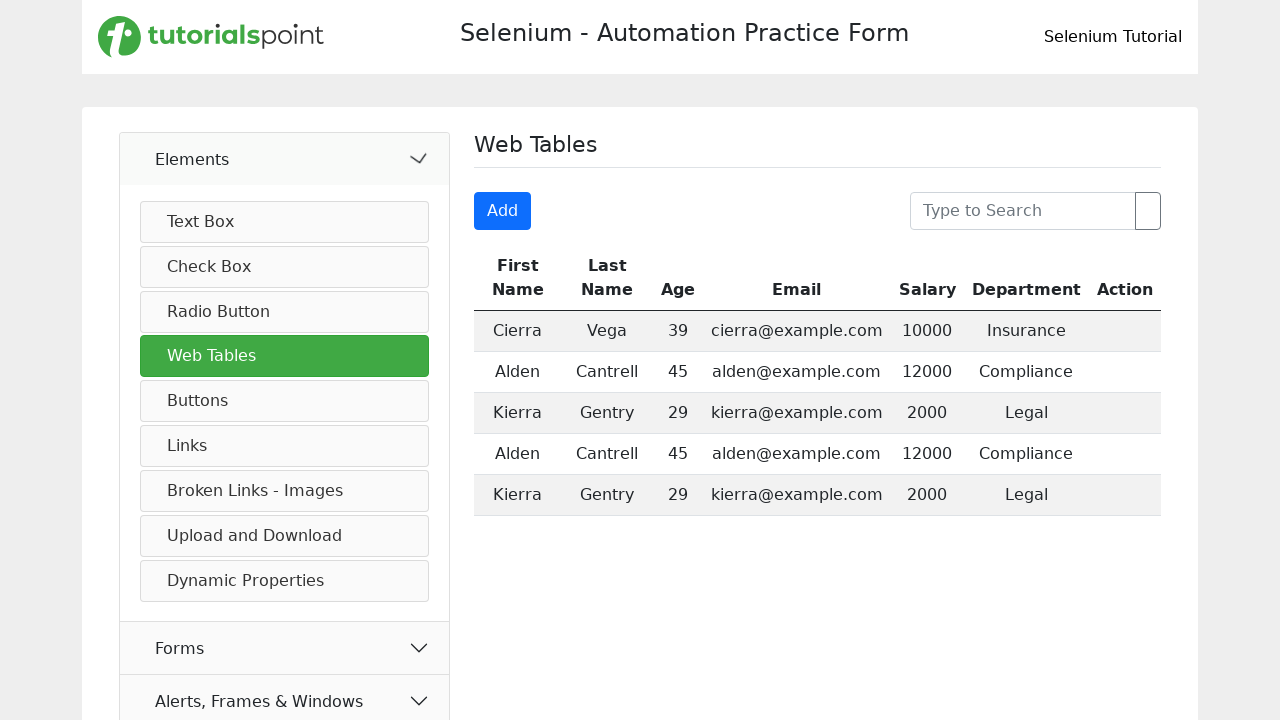

Web tables page fully loaded and network idle
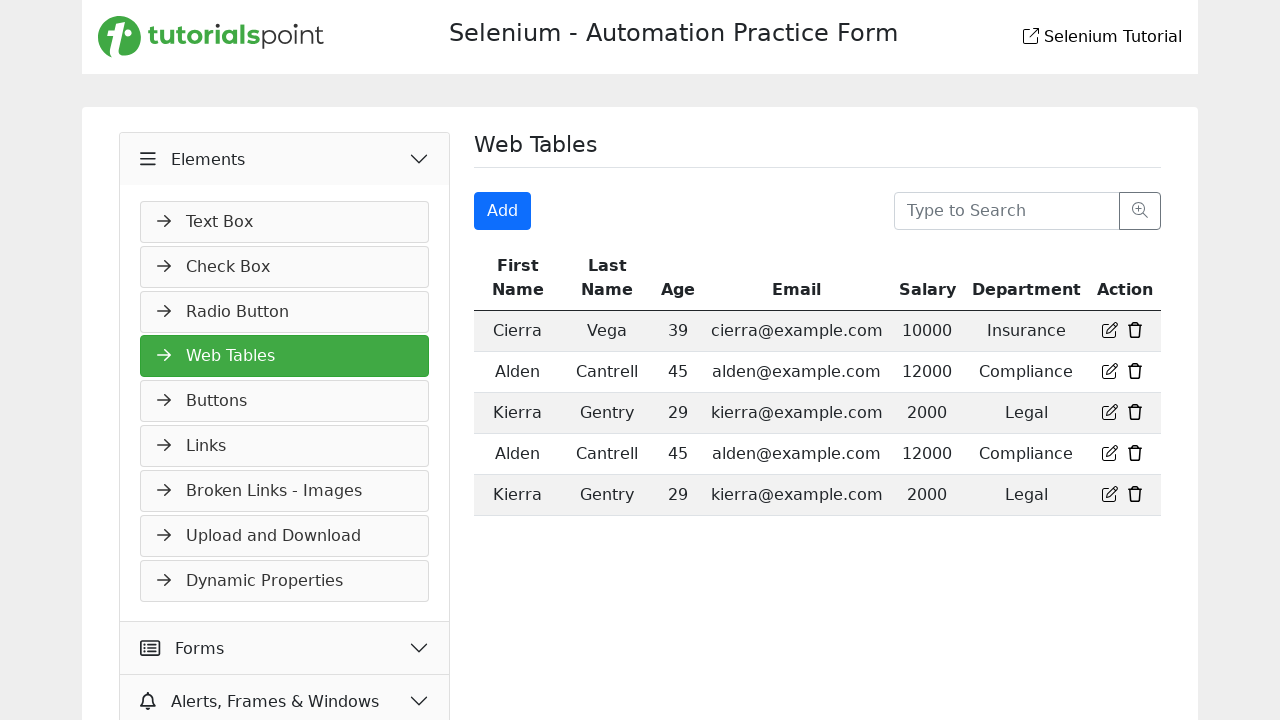

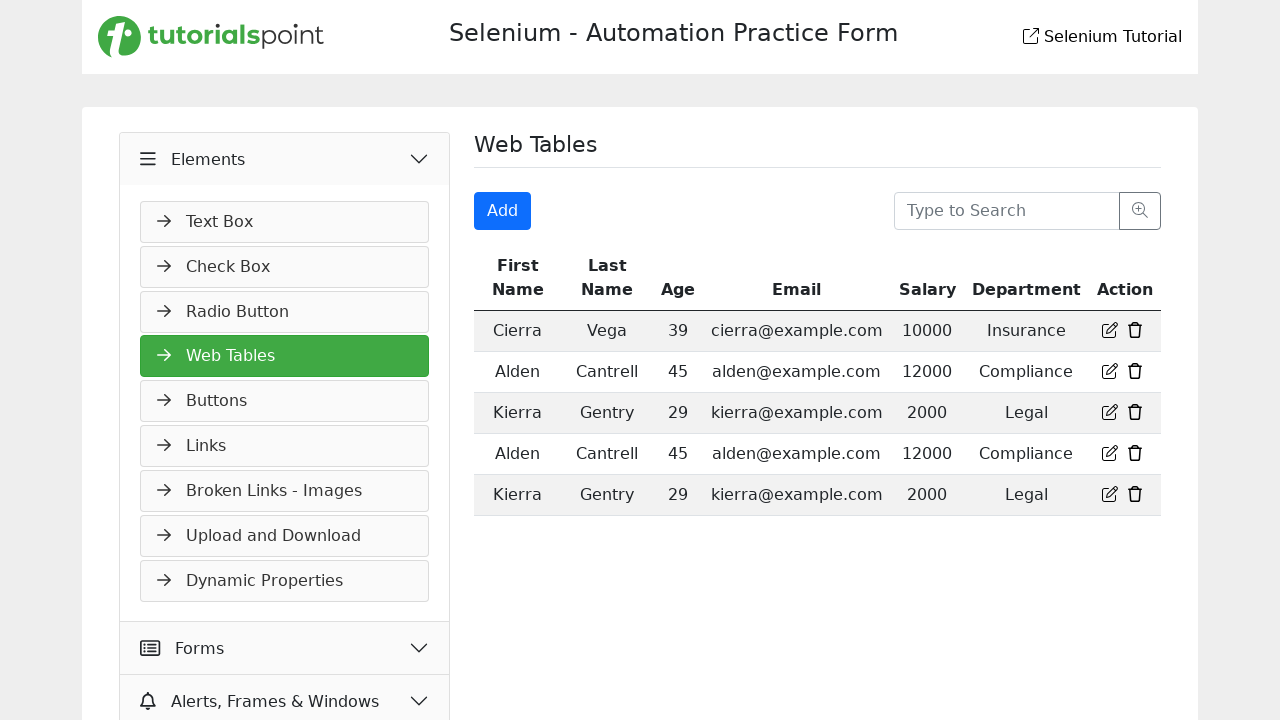